Tests window handling by clicking a link that opens a new window, switching to it to verify content, then switching back to the parent window

Starting URL: https://the-internet.herokuapp.com/windows

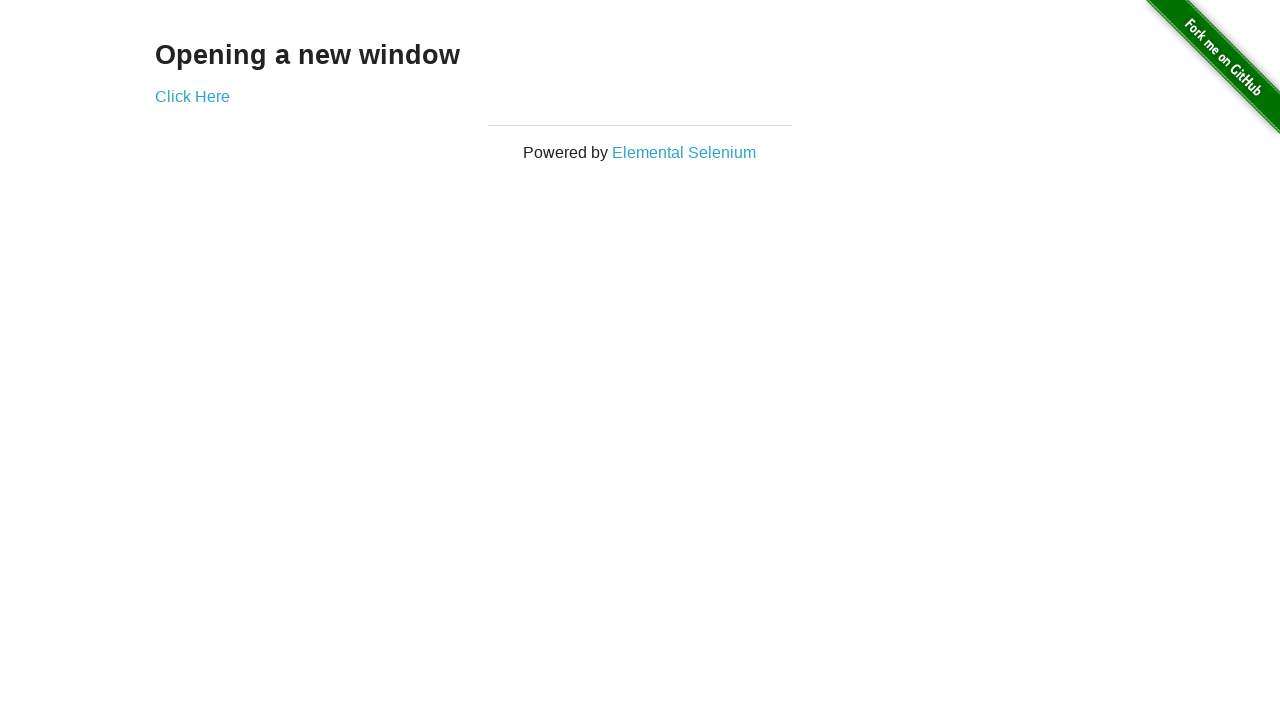

Clicked 'Click Here' link to open new window at (192, 96) on xpath=//a[.='Click Here']
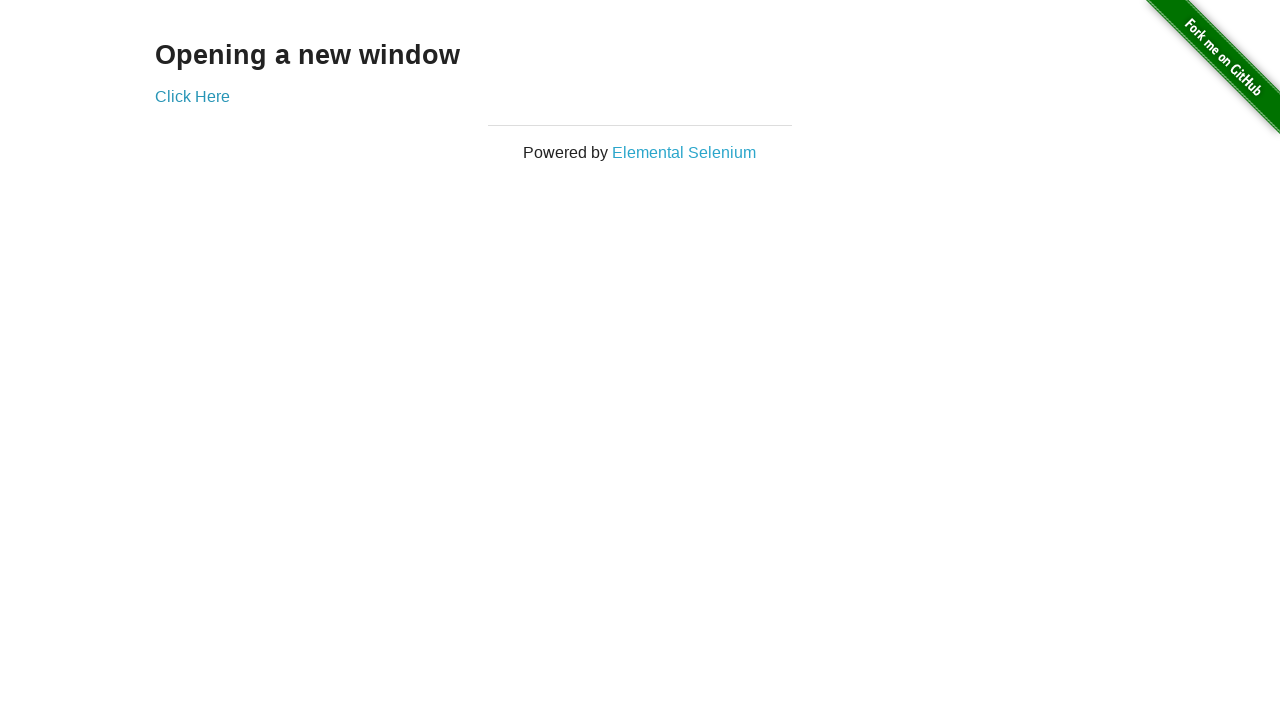

Clicked link and new page opened in context at (192, 96) on xpath=//a[.='Click Here']
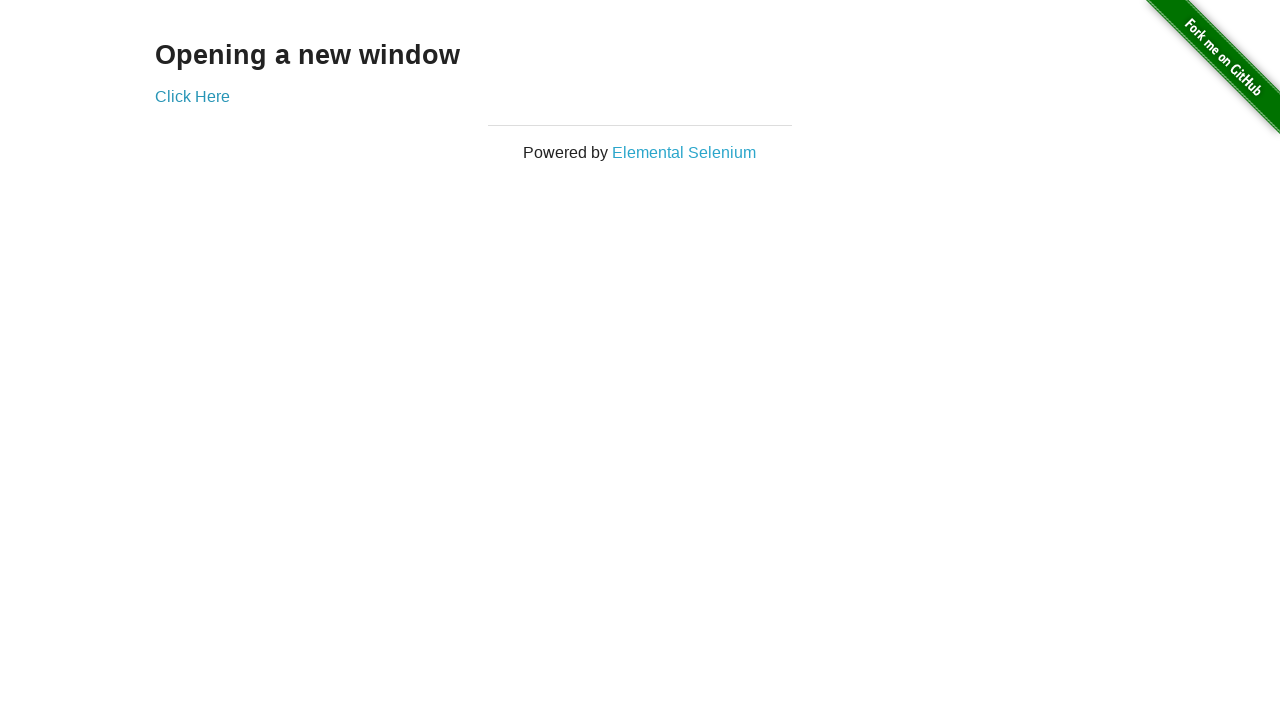

New page loaded successfully
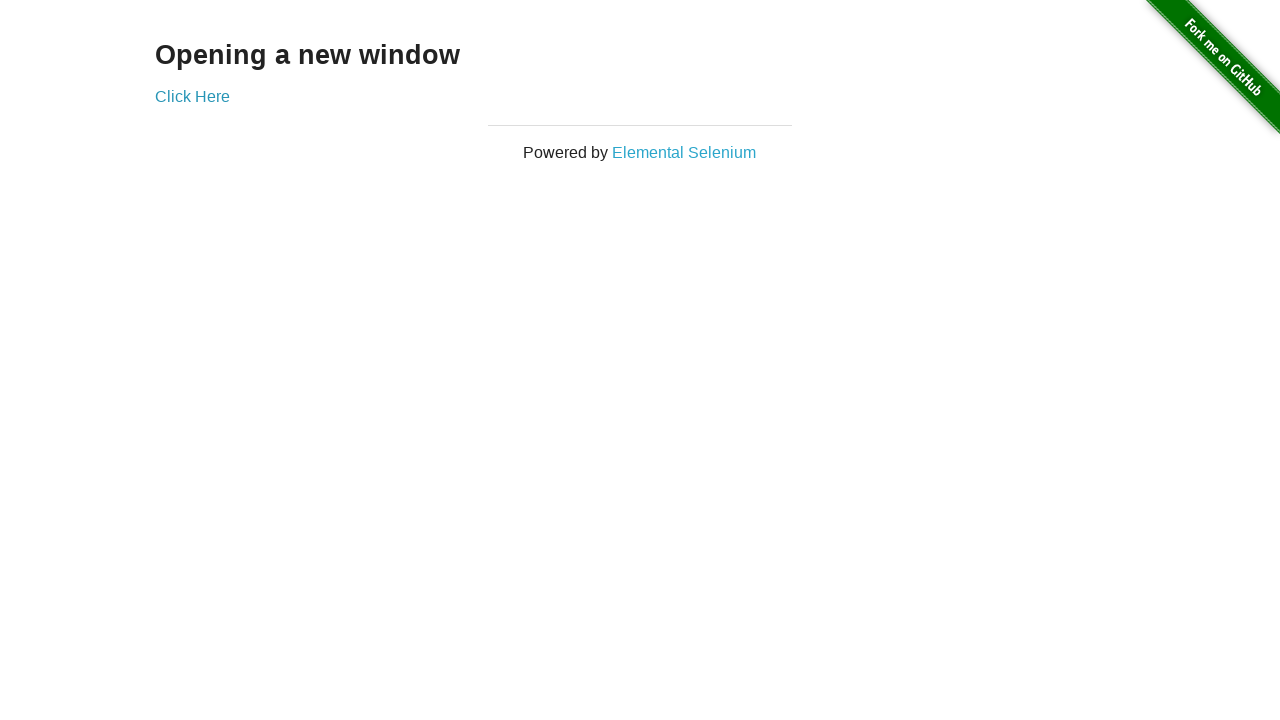

Retrieved text from new window: 'New Window'
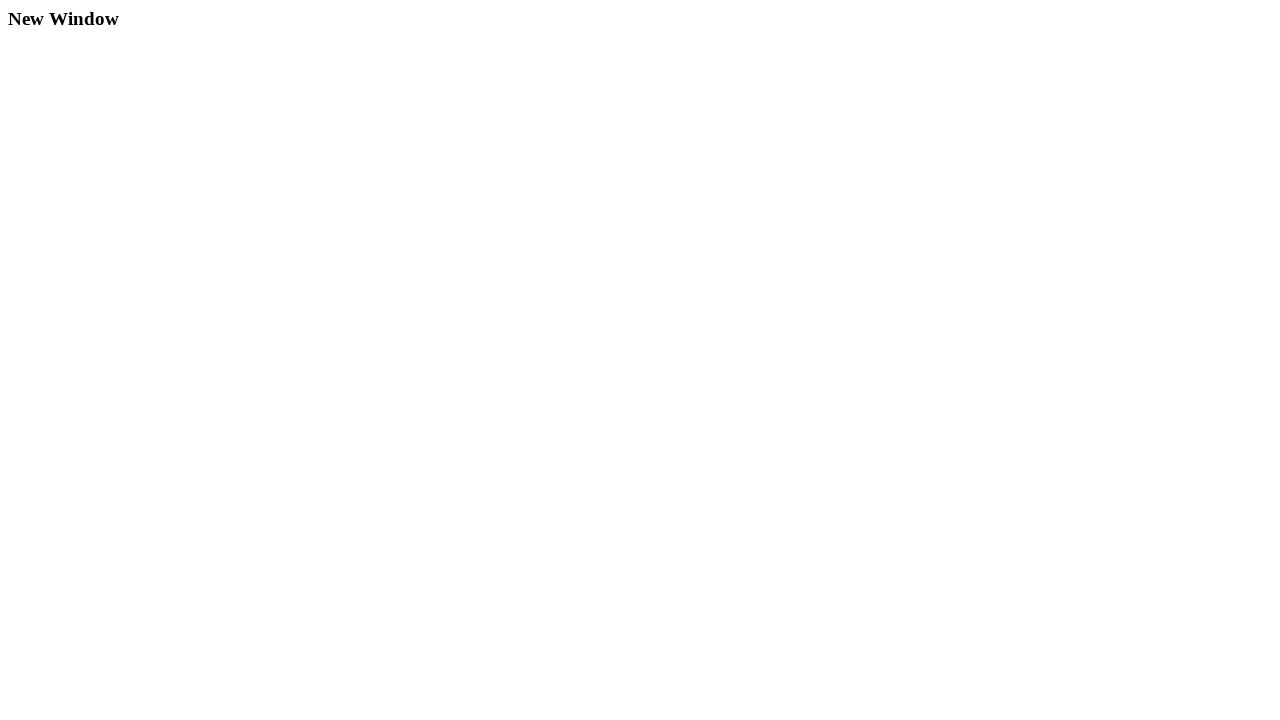

Verified new window text is 'New Window'
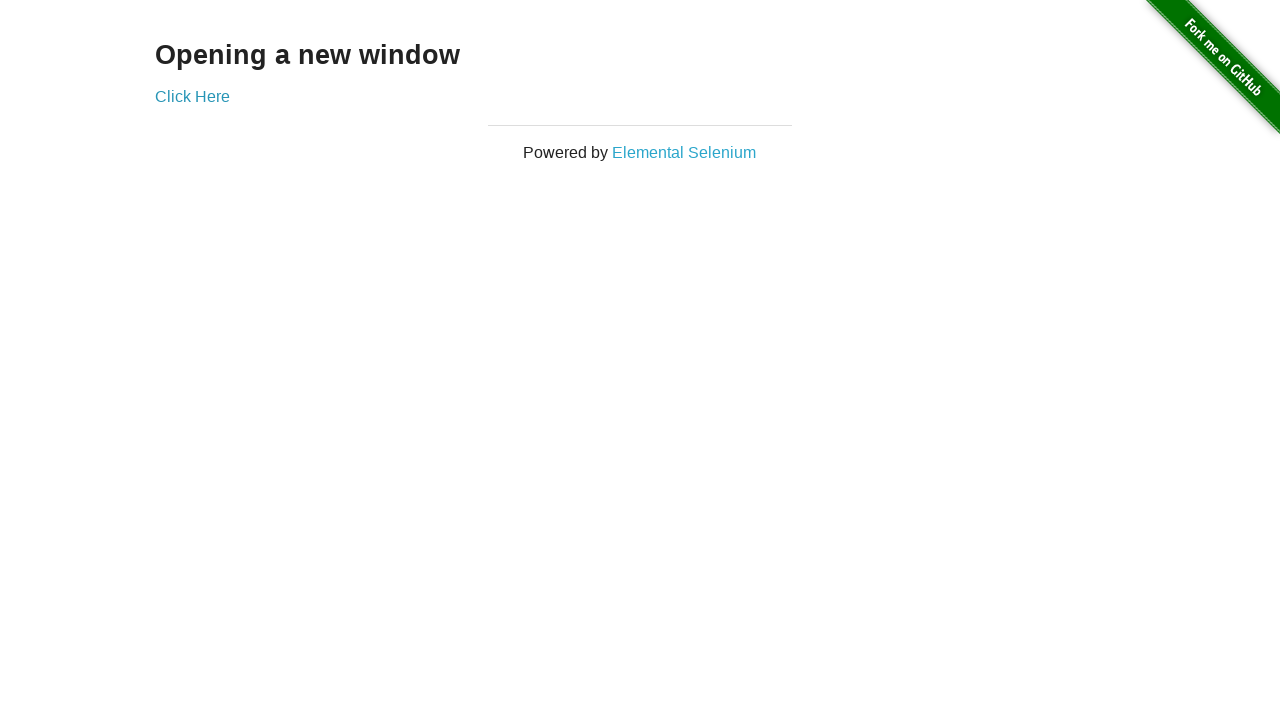

Retrieved text from parent window: 'Opening a new window'
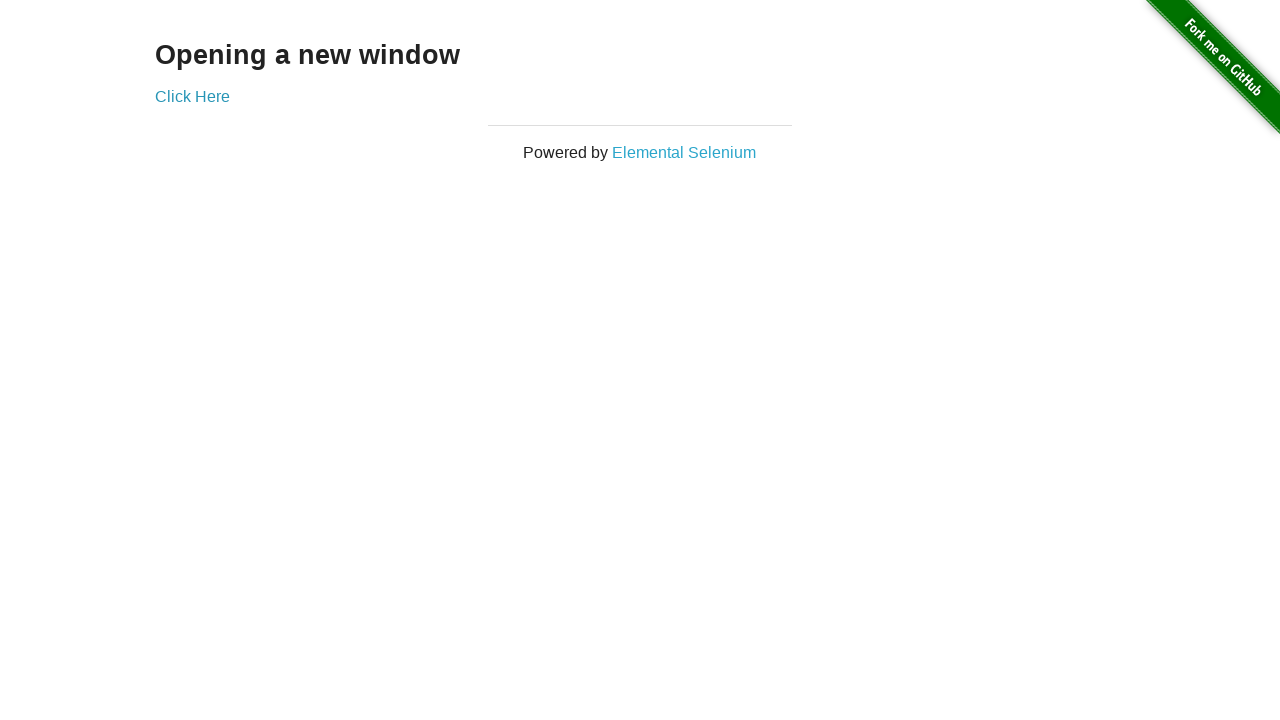

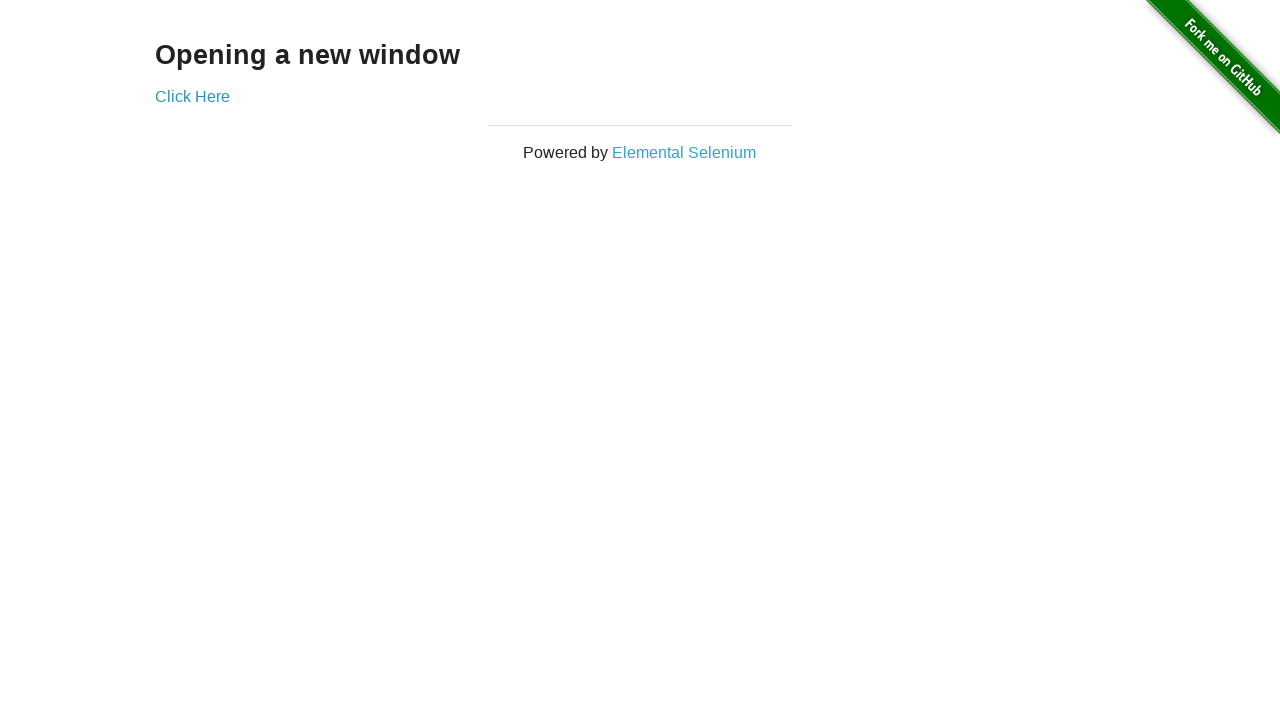